Tests checkbox functionality by locating two checkboxes and clicking them if they are not already selected

Starting URL: https://the-internet.herokuapp.com/checkboxes

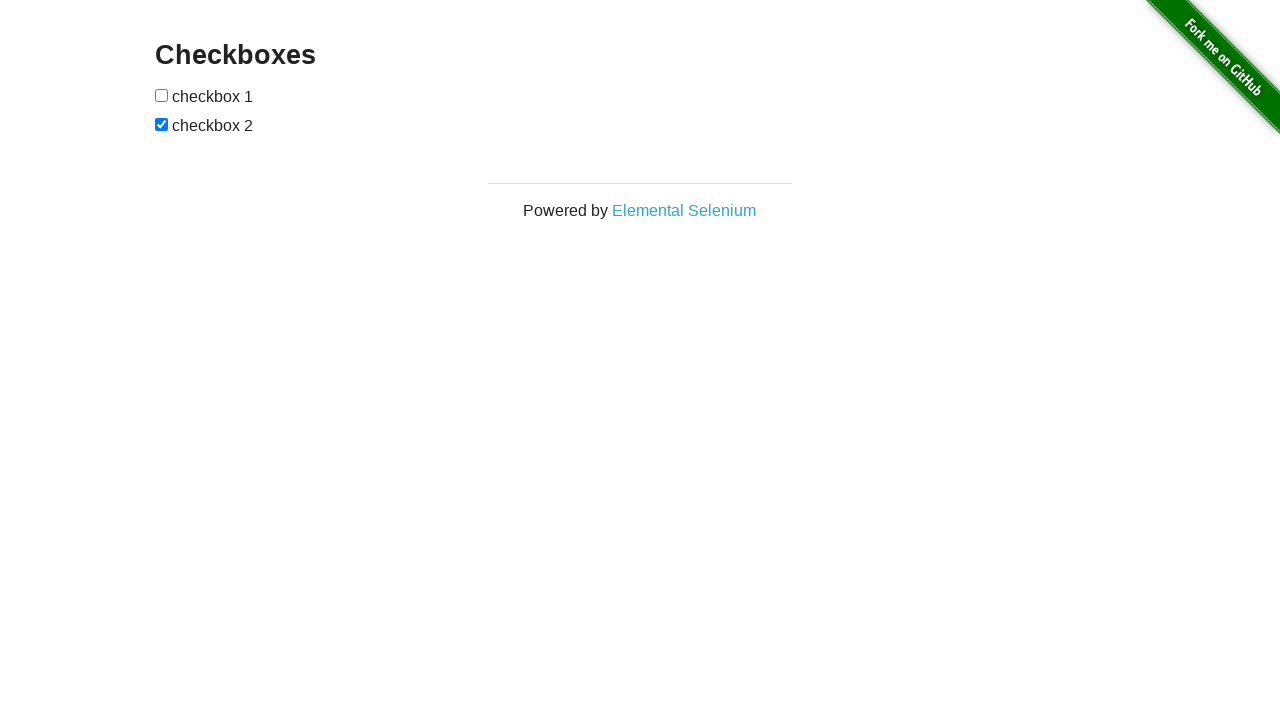

Located first checkbox element
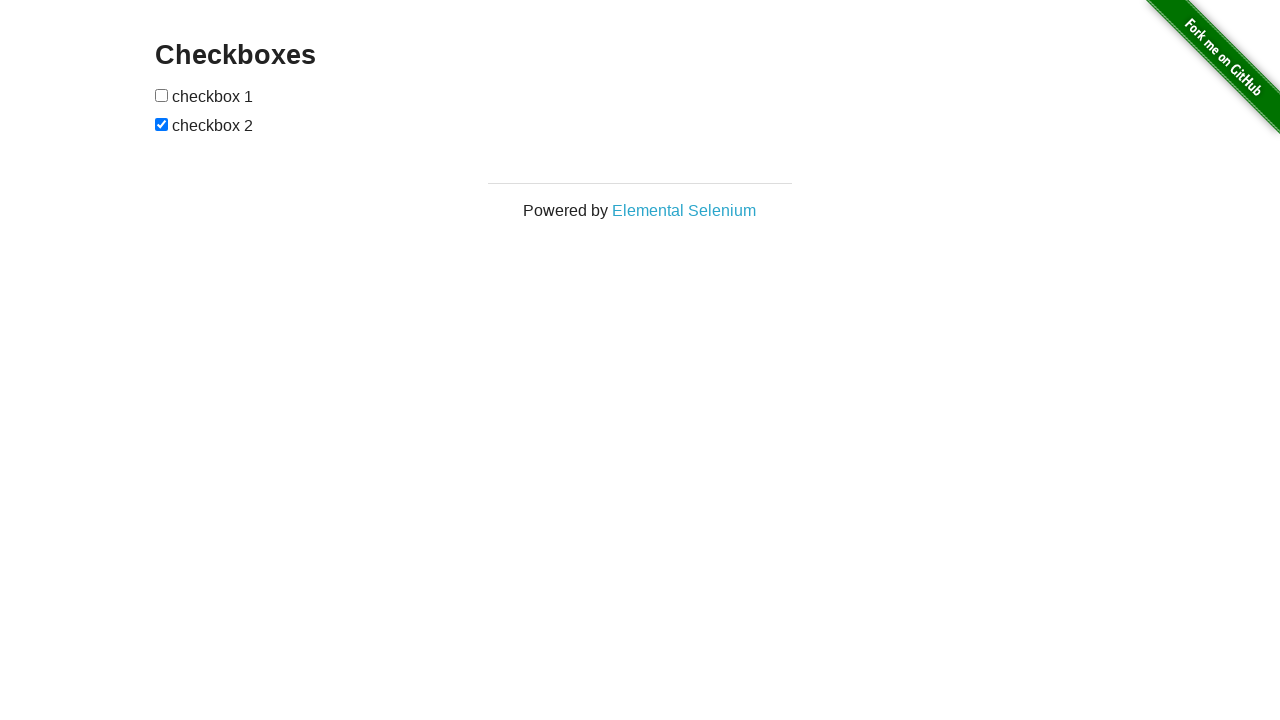

Located second checkbox element
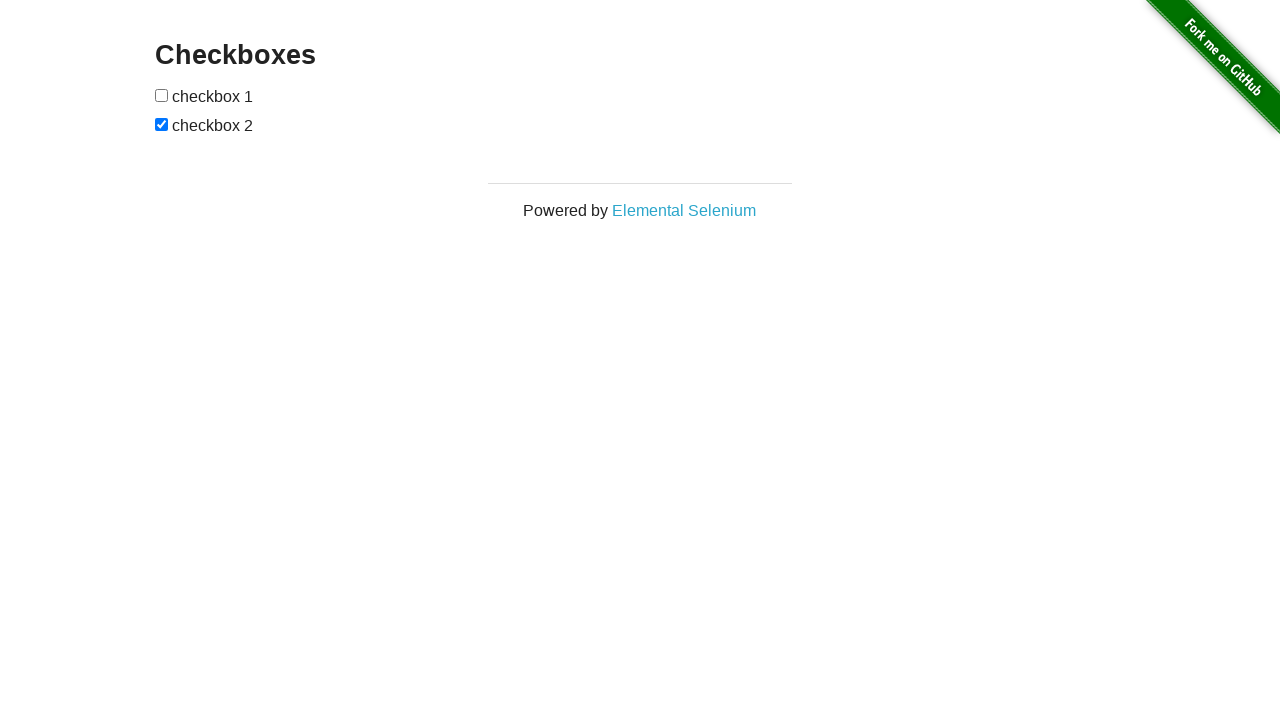

Checked first checkbox state
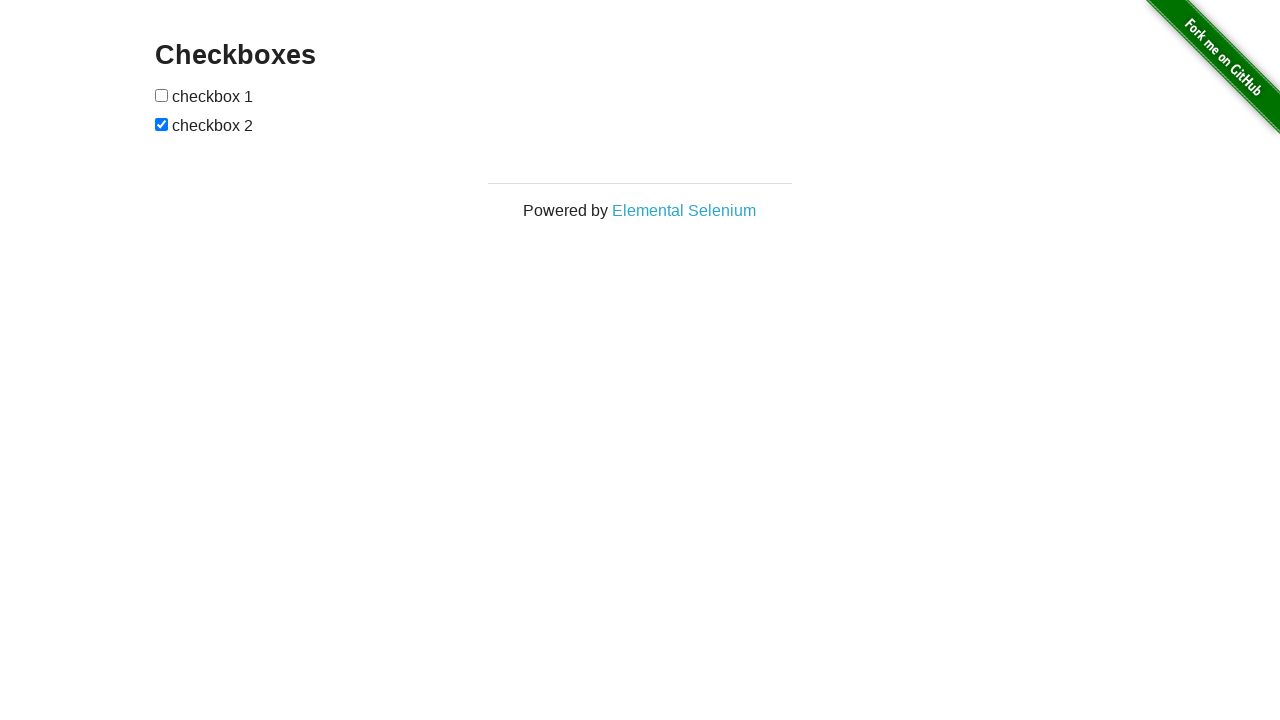

Clicked first checkbox to select it at (162, 95) on (//*[@type='checkbox'])[1]
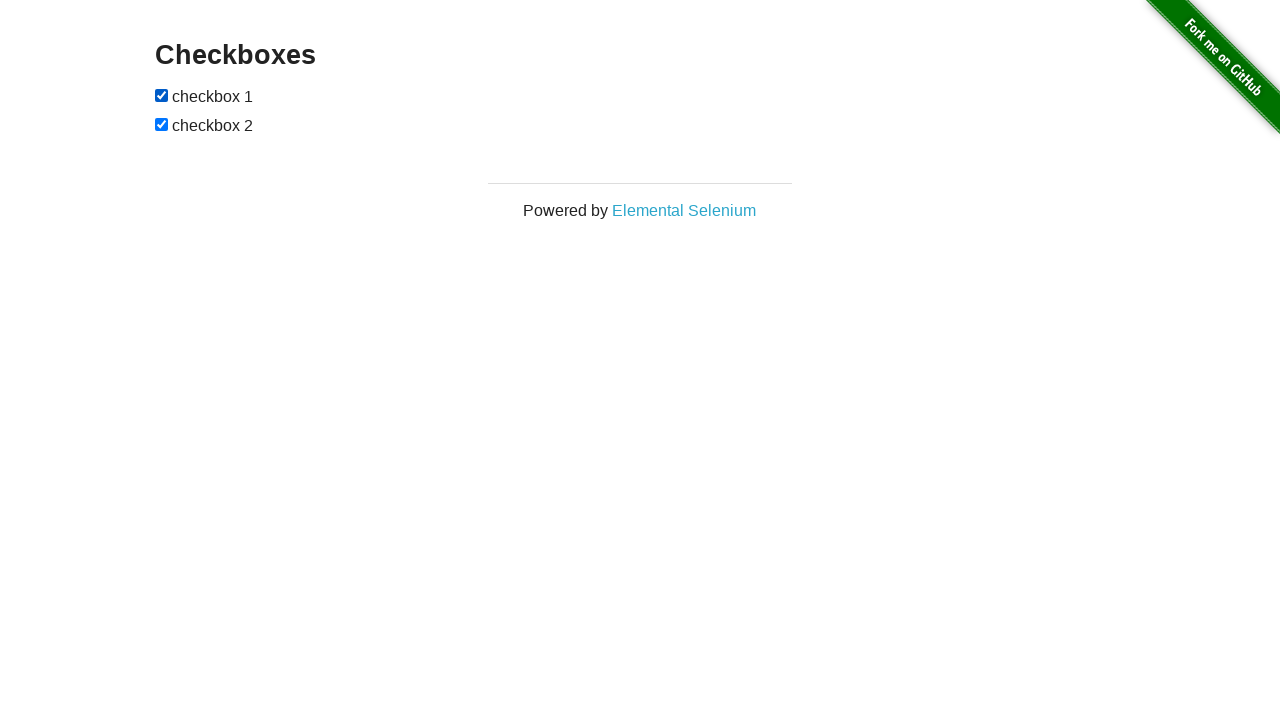

Second checkbox is already checked
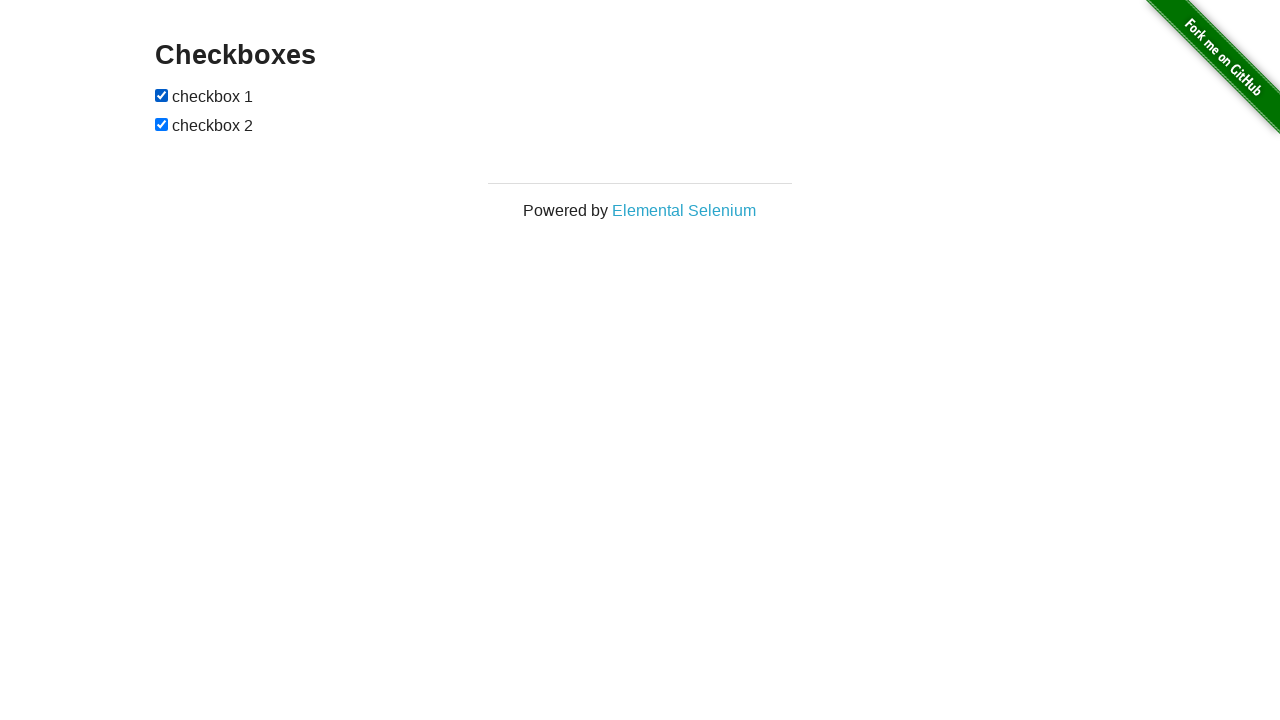

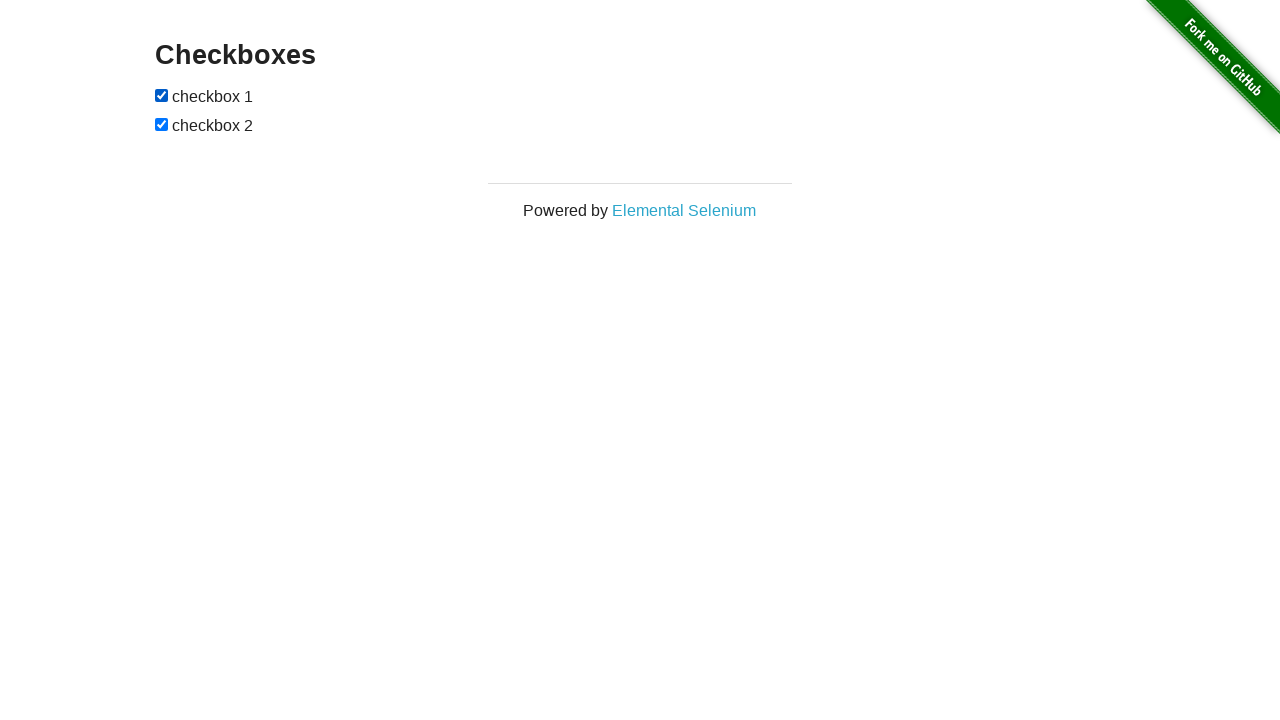